Tests AJAX functionality by clicking a button and waiting for a dynamically loaded success message (green panel) to appear after the AJAX request completes.

Starting URL: http://uitestingplayground.com/ajax

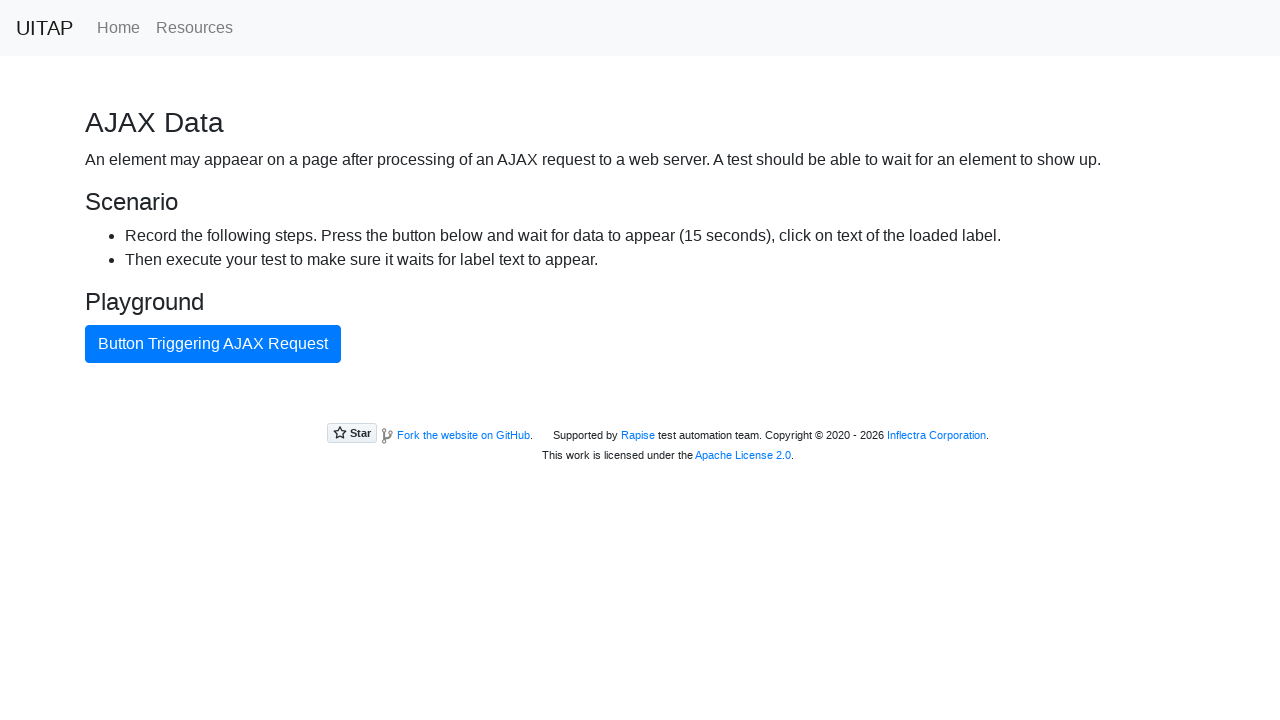

AJAX button became visible and ready to click
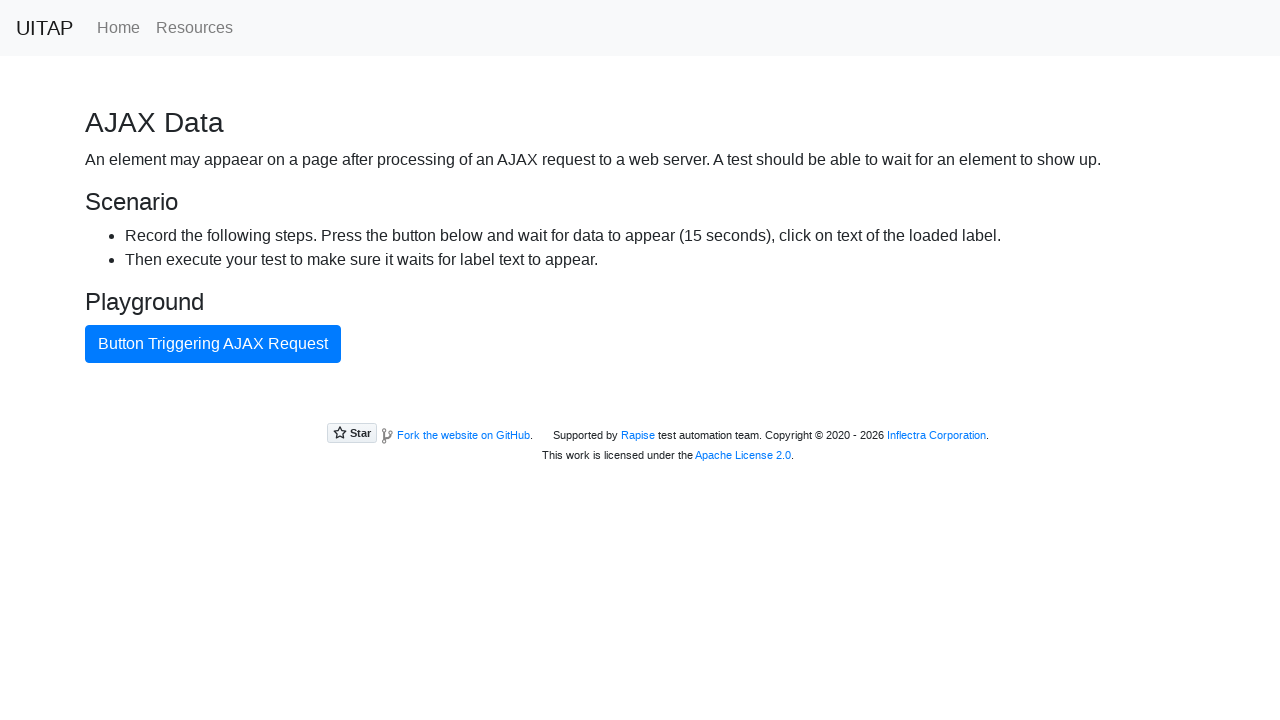

Clicked the AJAX button to trigger the request at (213, 344) on #ajaxButton
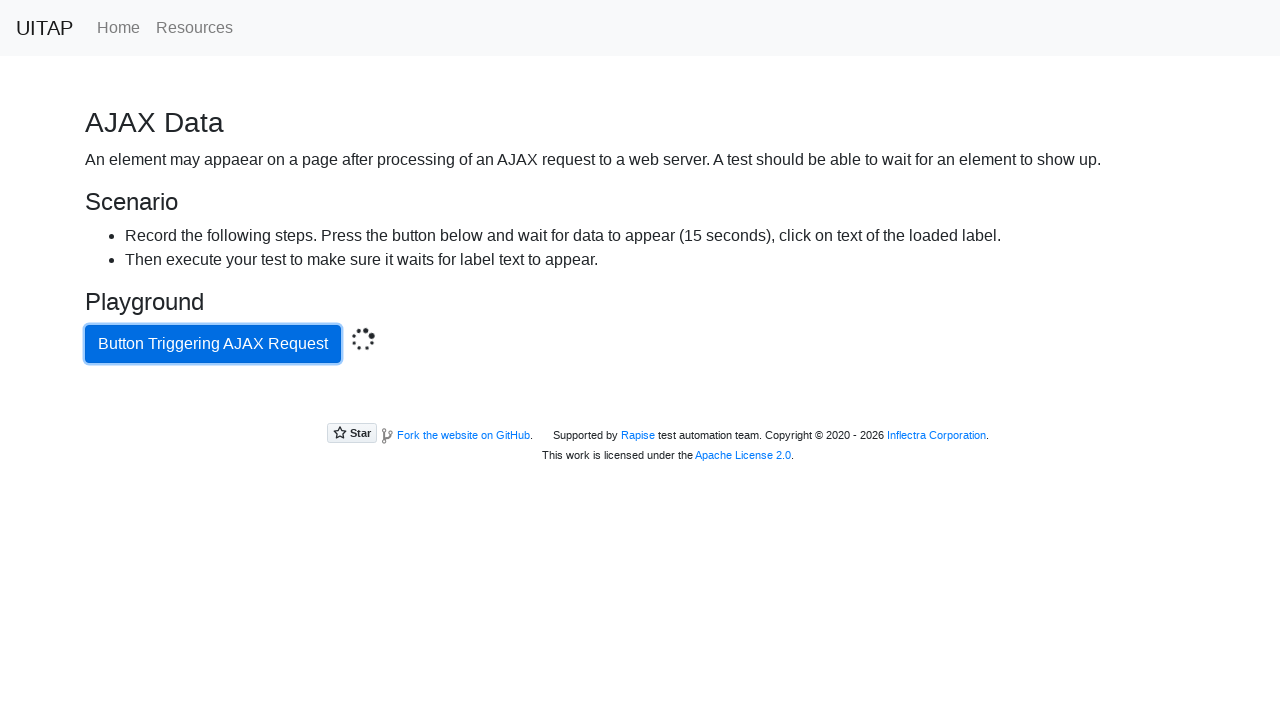

Green success message appeared after AJAX request completed
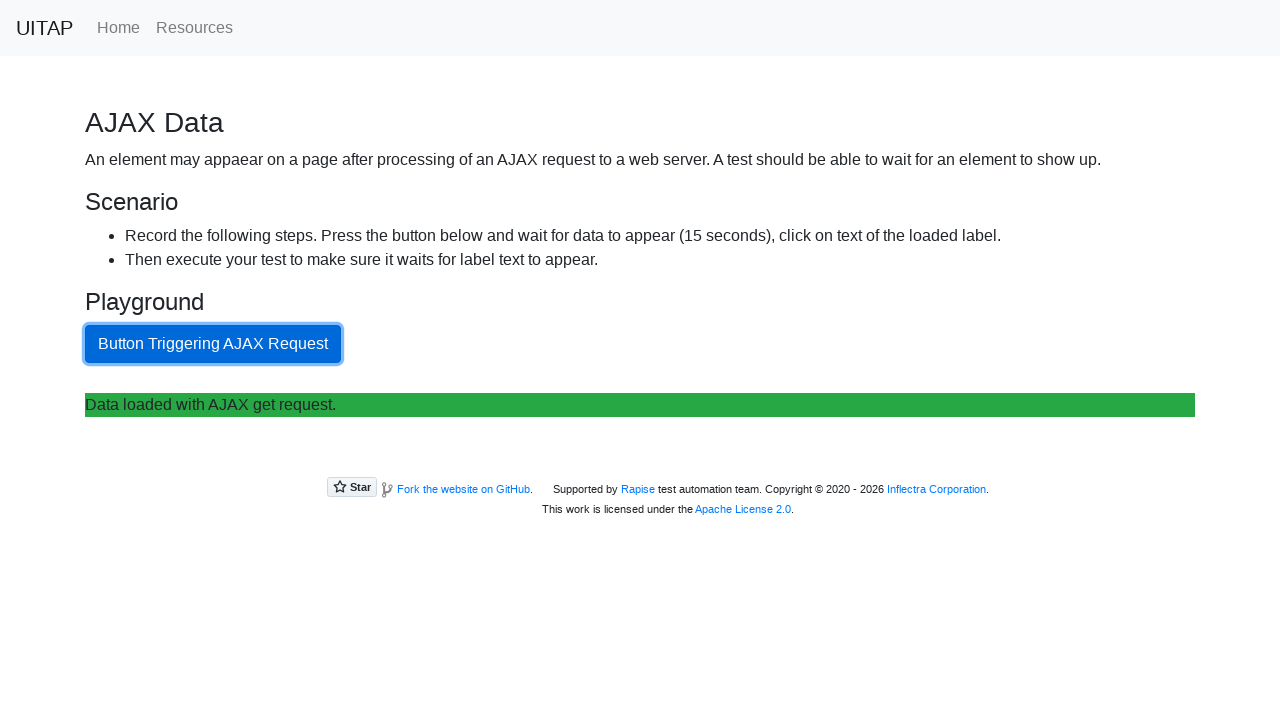

Retrieved text content from green success panel
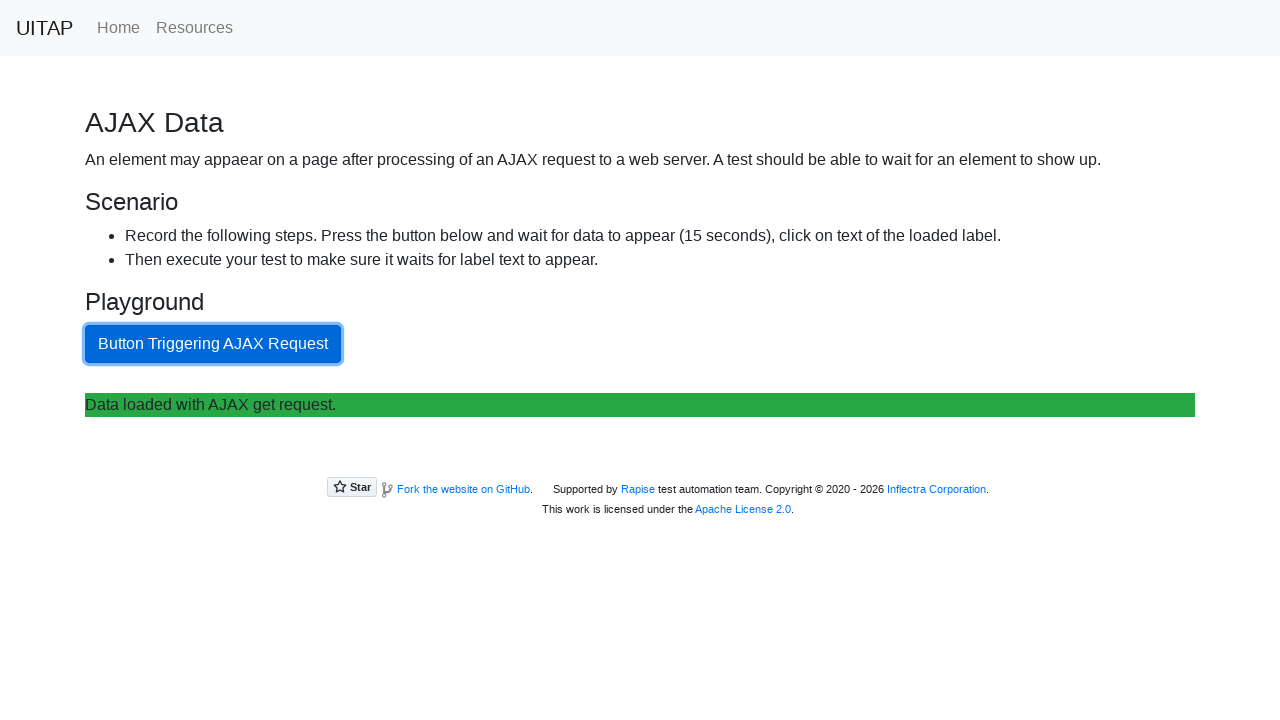

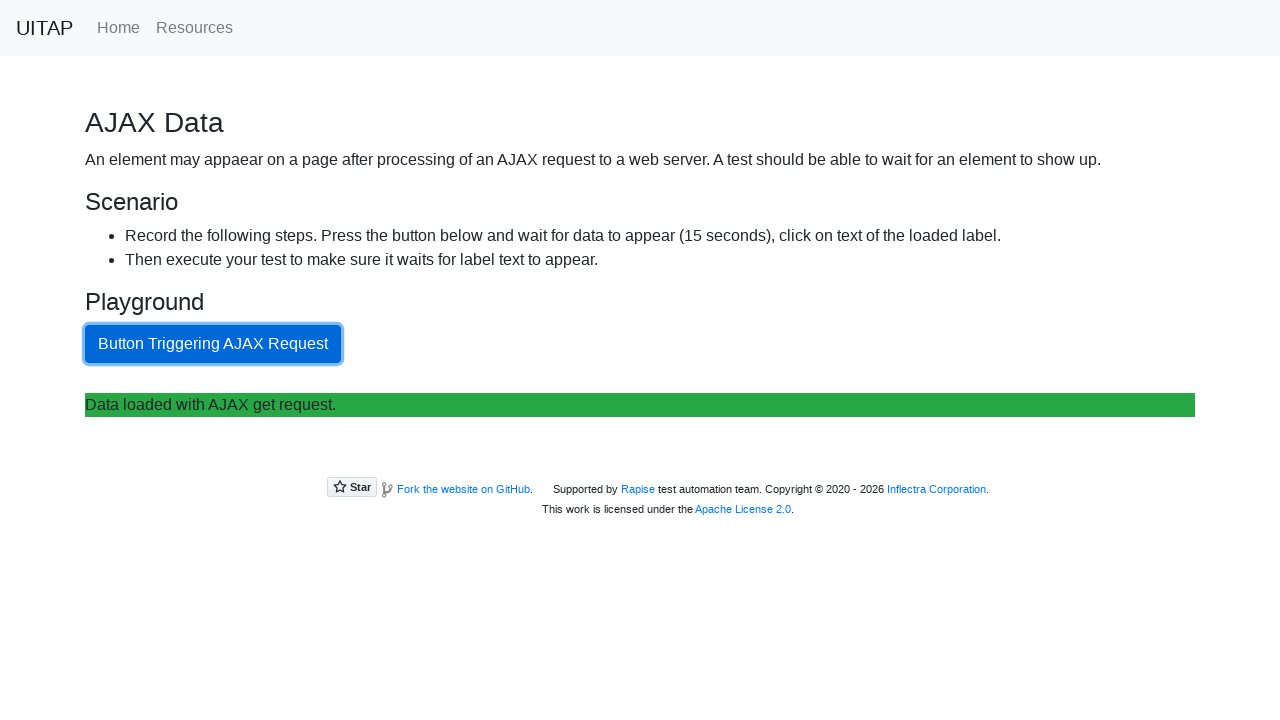